Tests entering text into a JavaScript prompt dialog by clicking a button, entering text in the prompt, accepting it, and verifying the entered text is displayed.

Starting URL: https://automationfc.github.io/basic-form/index.html

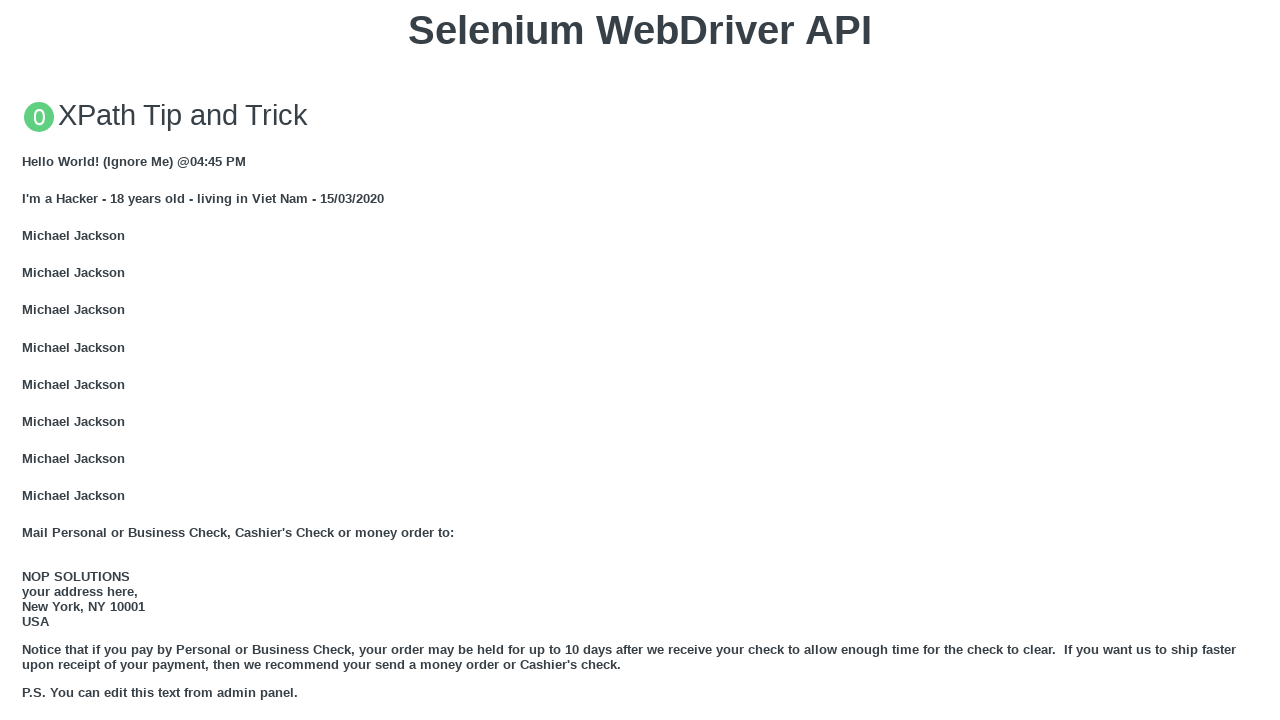

Set up dialog handler to accept prompt with text 'Automation FC'
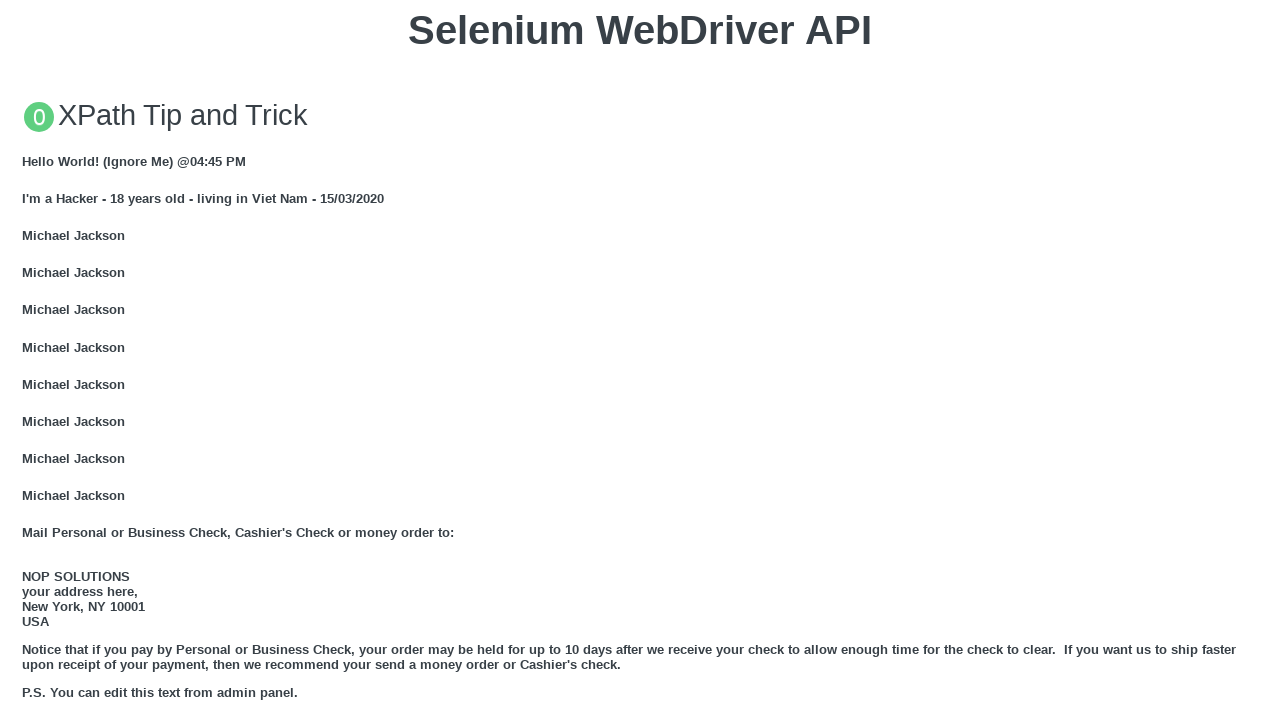

Clicked button to trigger JavaScript prompt dialog at (640, 360) on xpath=//button[text()='Click for JS Prompt']
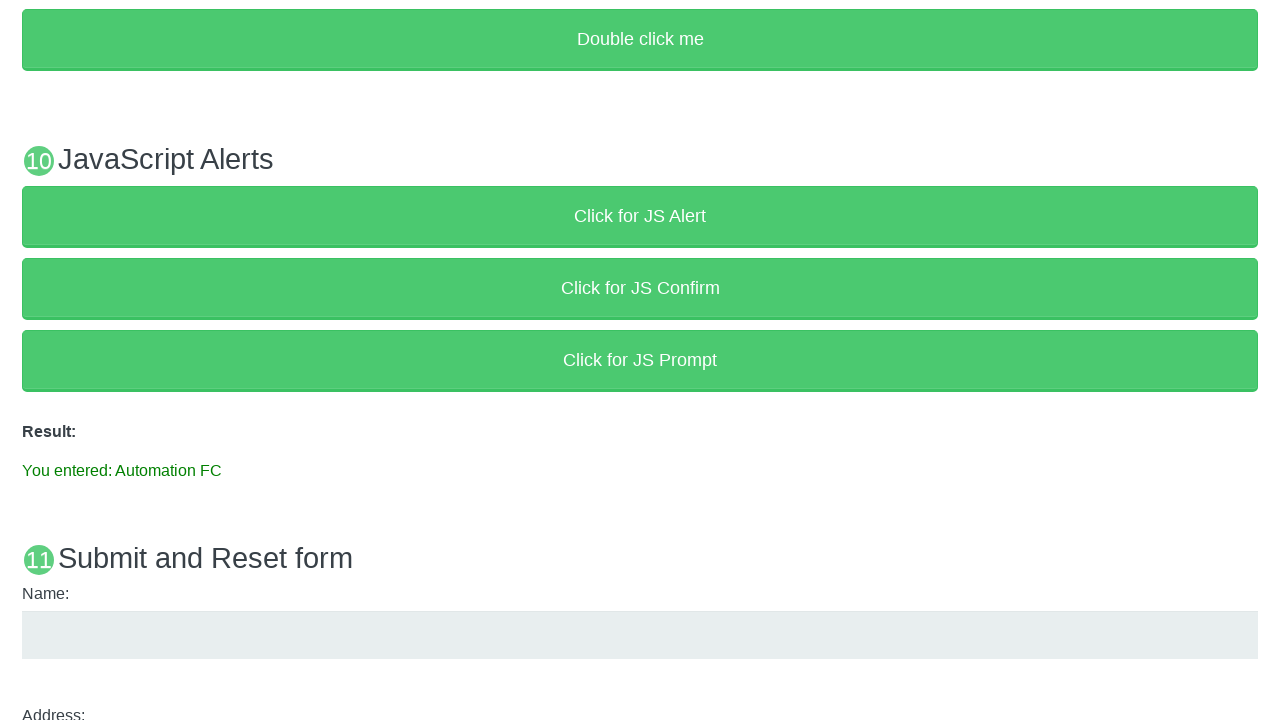

Verified result element appeared after accepting prompt
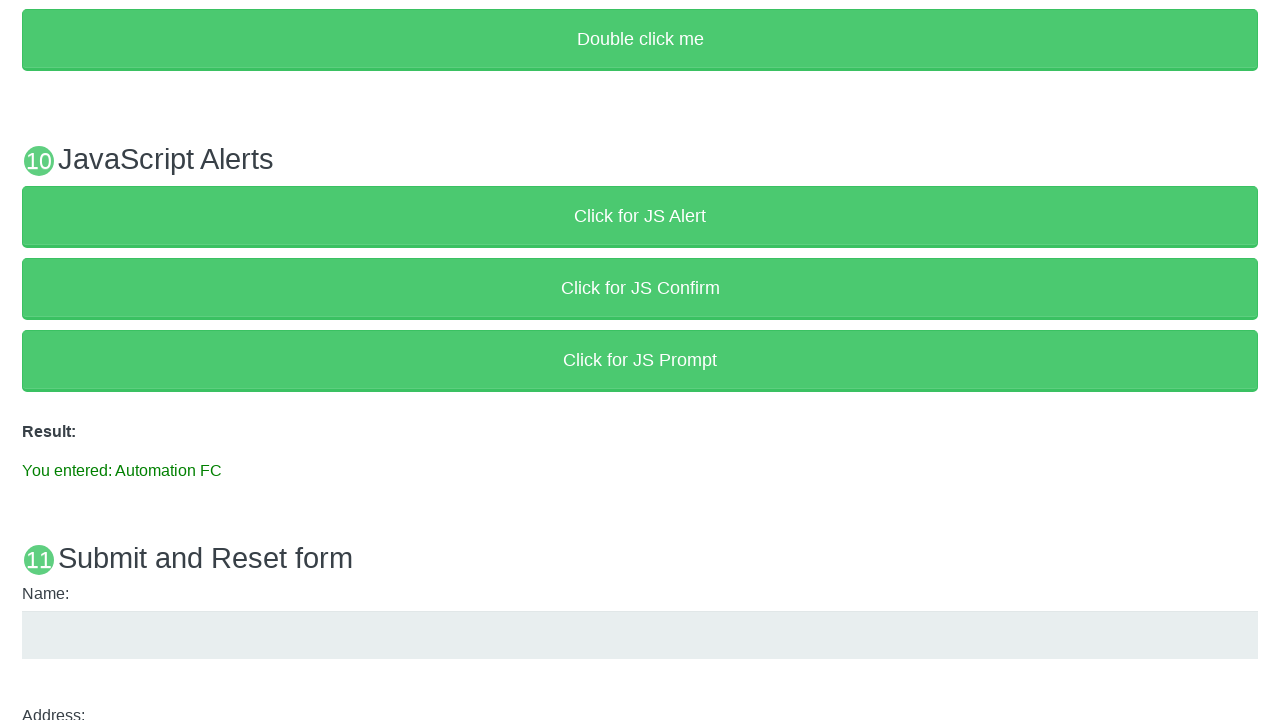

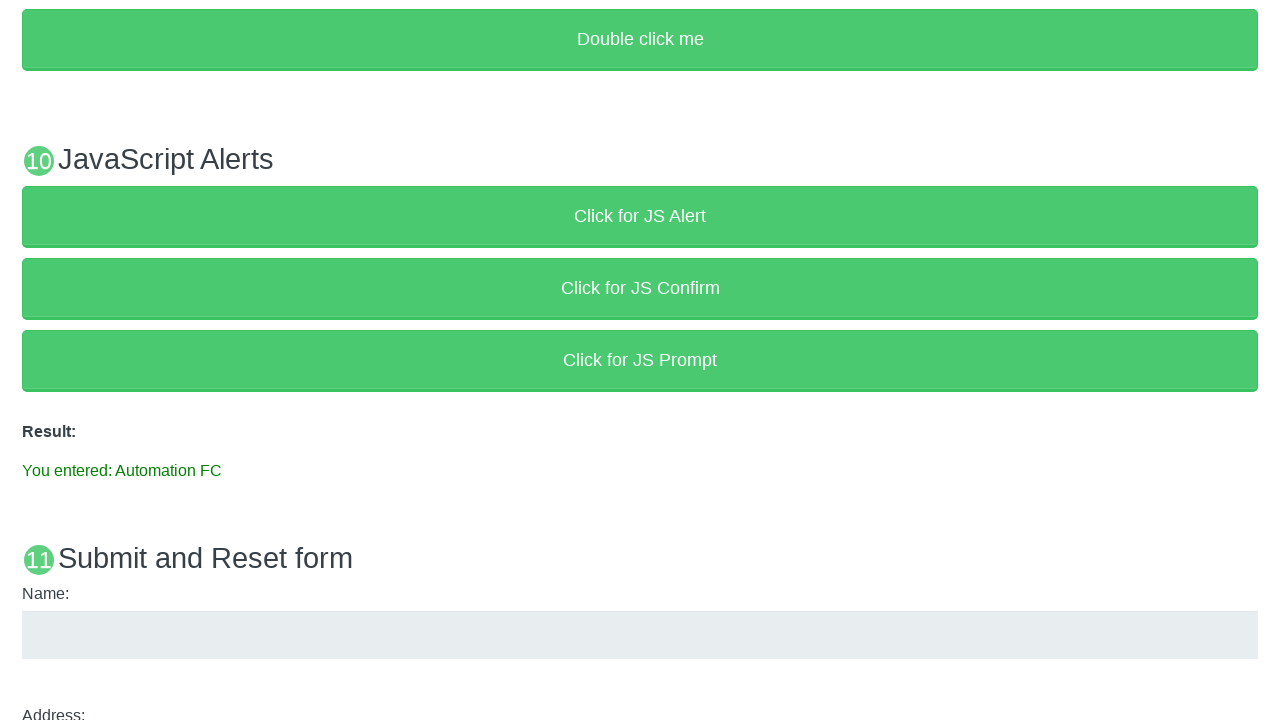